Navigates to example.com and clicks on the first anchor link on the page to test basic element handle click functionality.

Starting URL: https://example.com

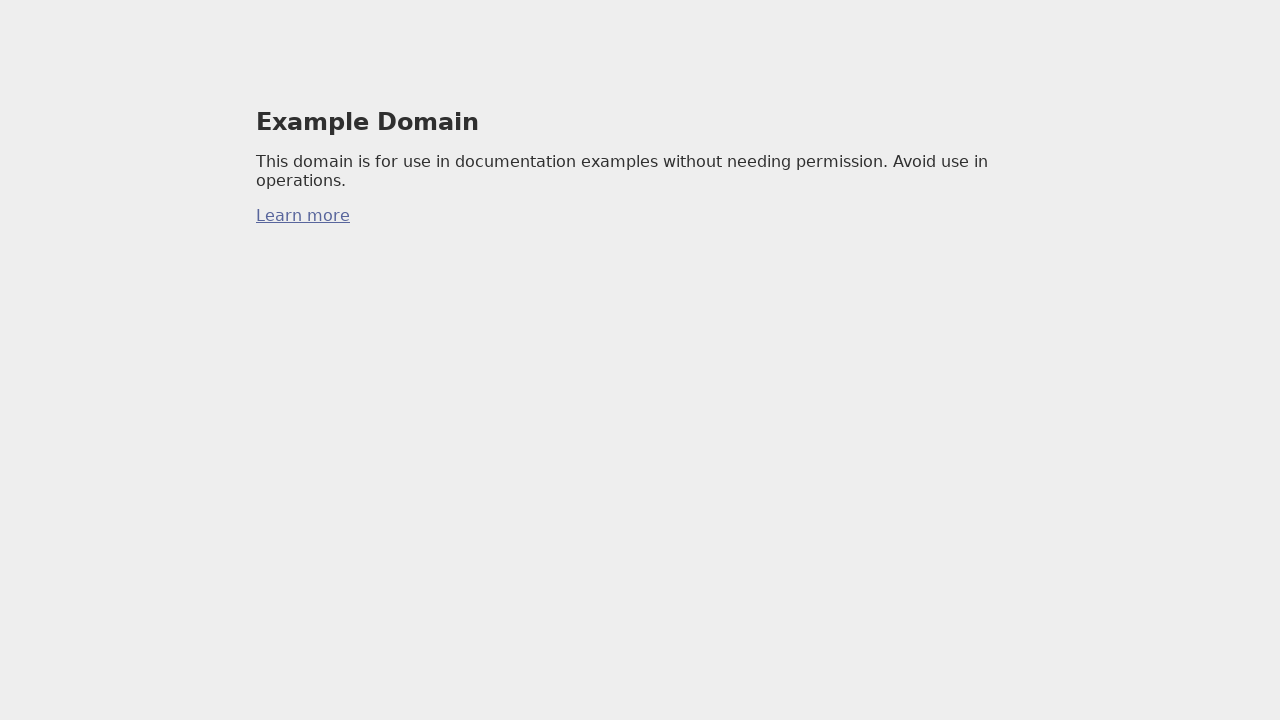

Queried for the first anchor element on the page
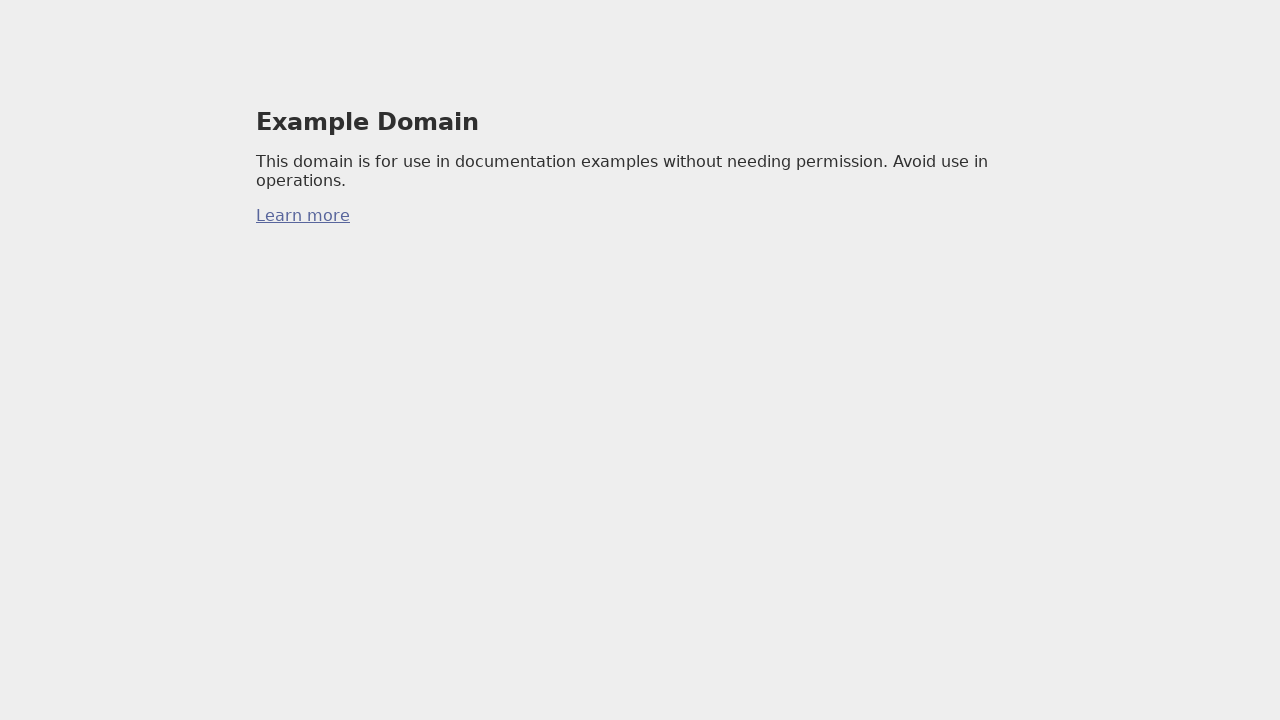

Clicked on the first anchor link
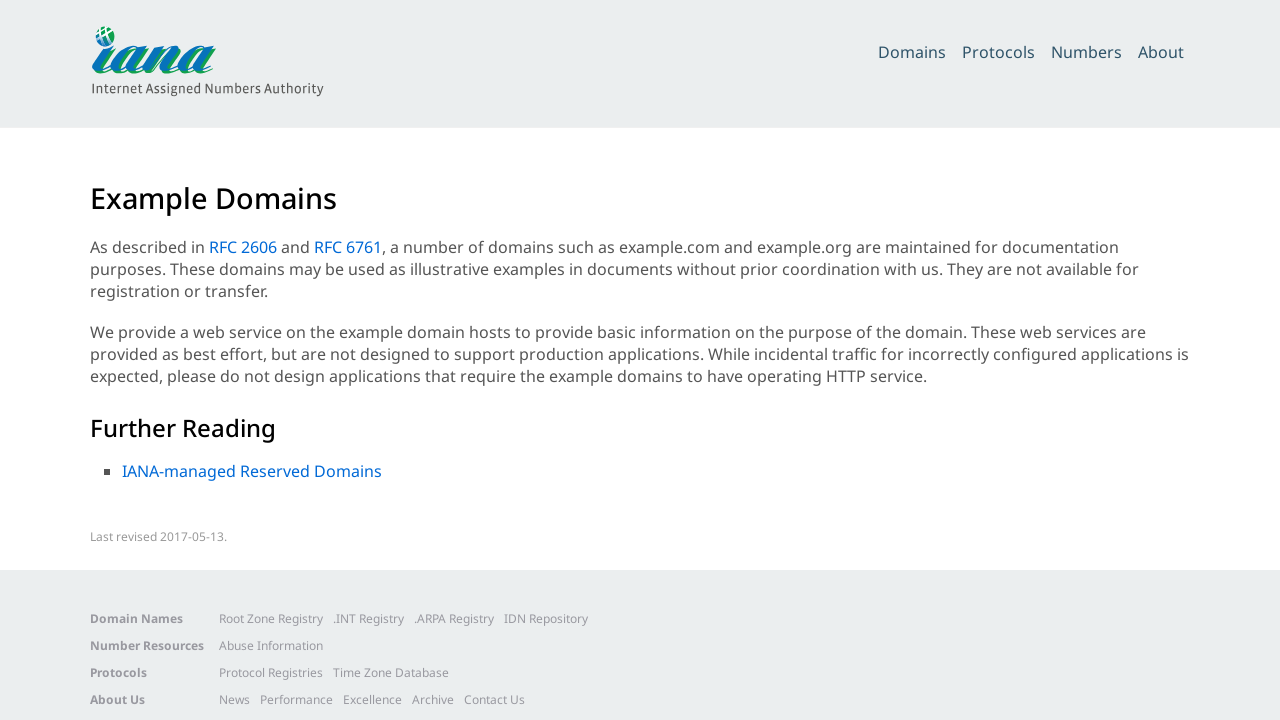

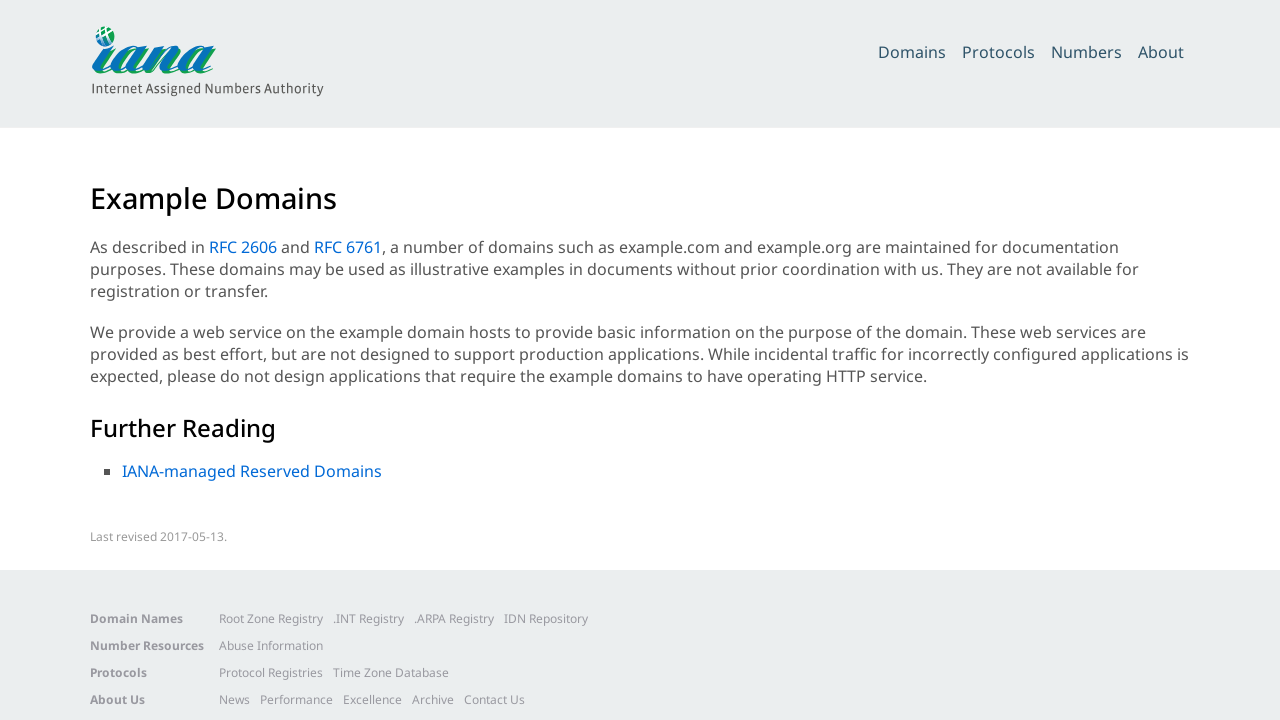